Tests mouse hover and click-and-hold action on a menu item element to verify interactive menu behavior

Starting URL: https://demoqa.com/menu

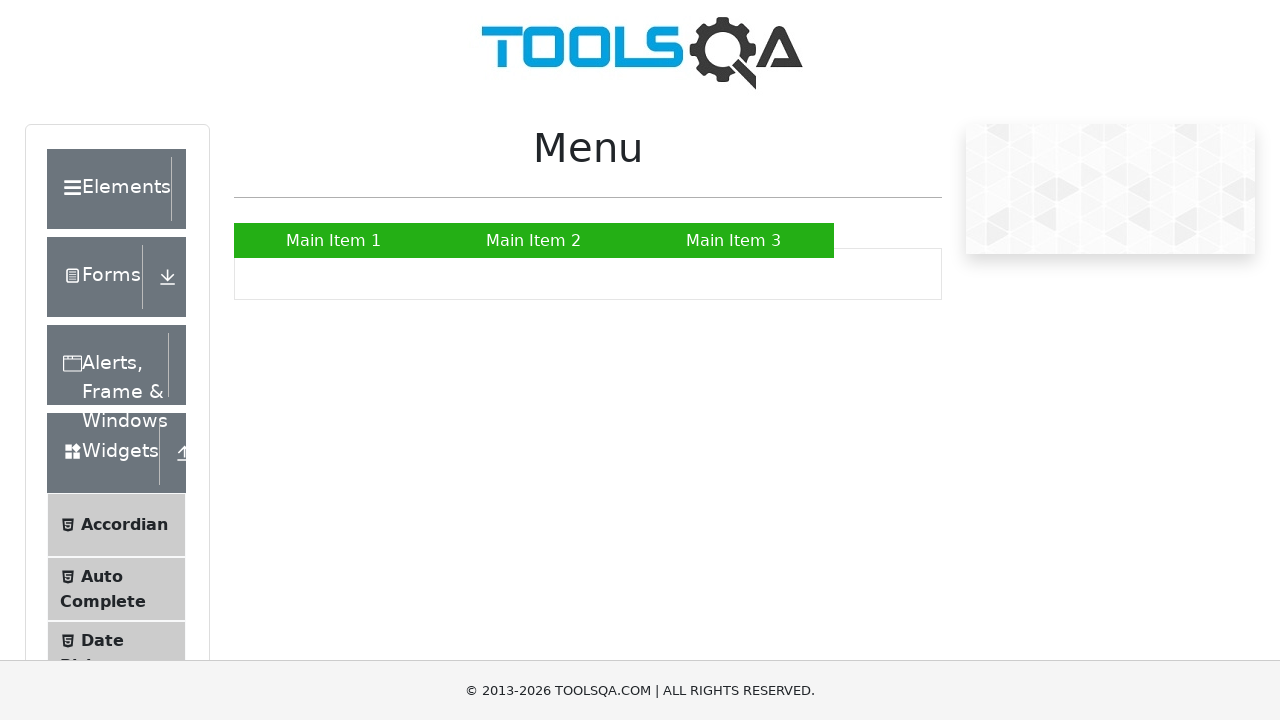

Located 'Main Item 2' menu element
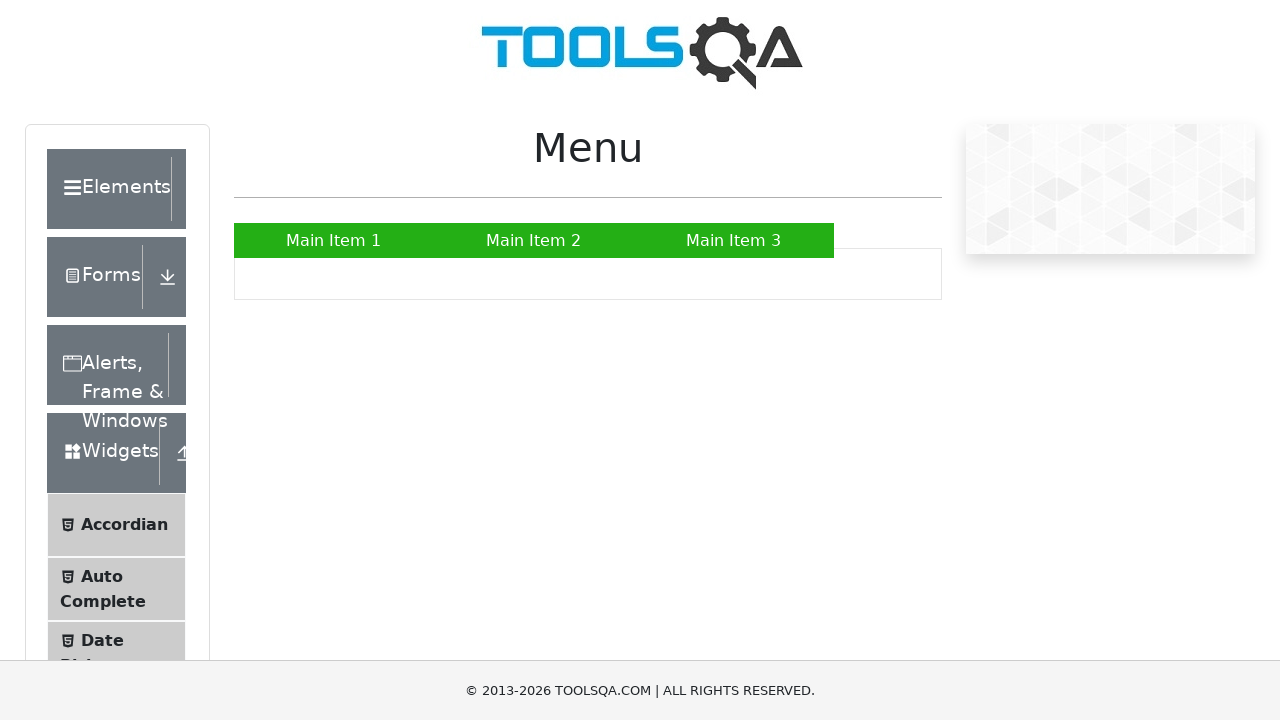

Hovered over 'Main Item 2' menu item at (534, 240) on xpath=//a[text()='Main Item 2']
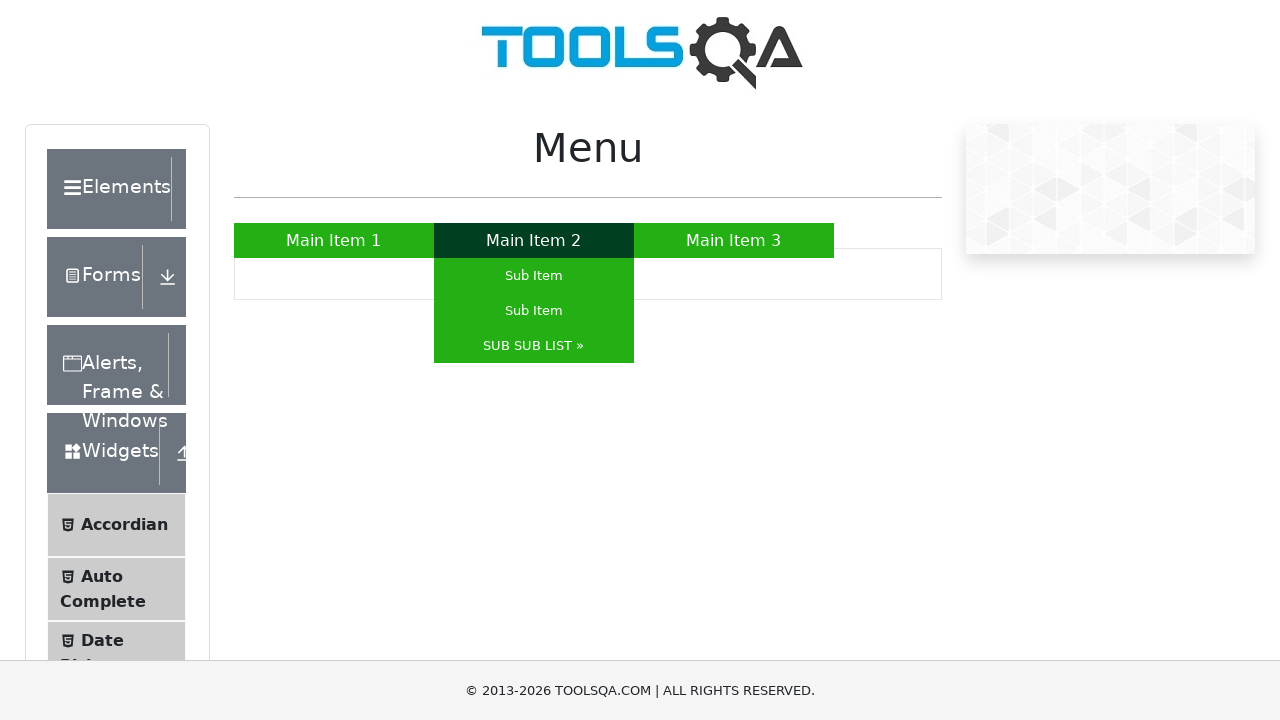

Performed click-and-hold action on 'Main Item 2' menu item with 1000ms delay at (534, 240) on xpath=//a[text()='Main Item 2']
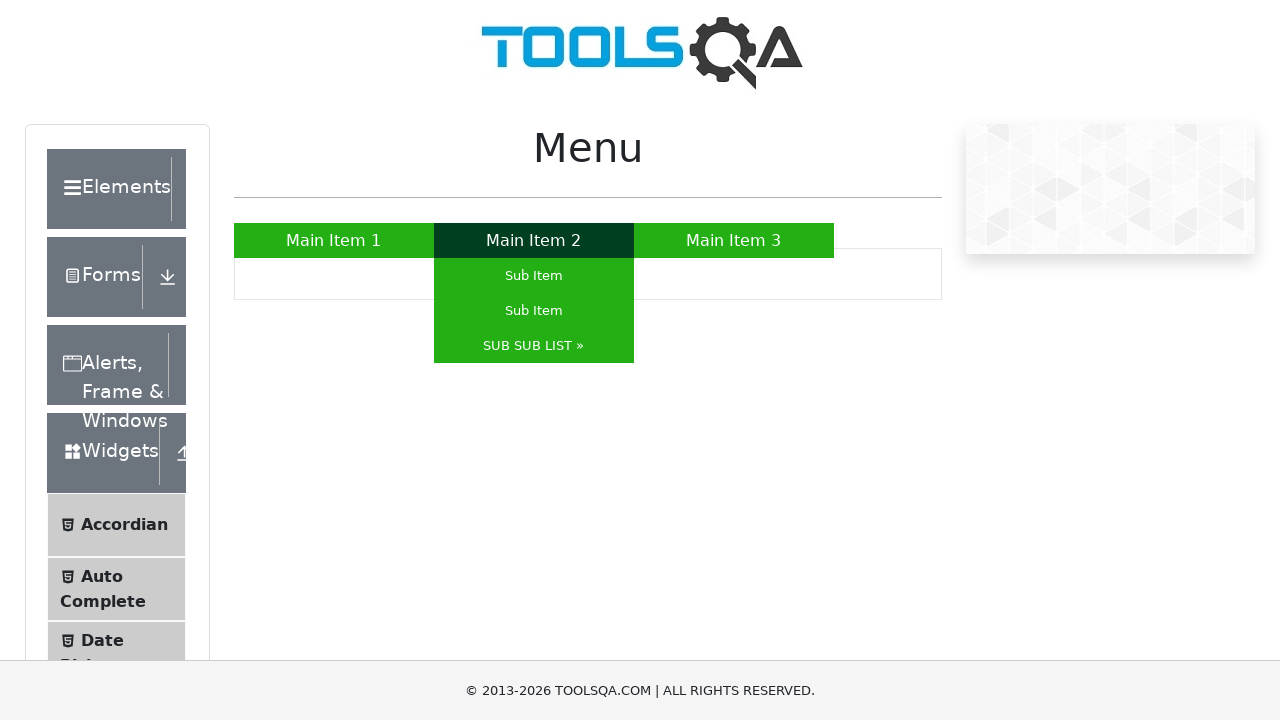

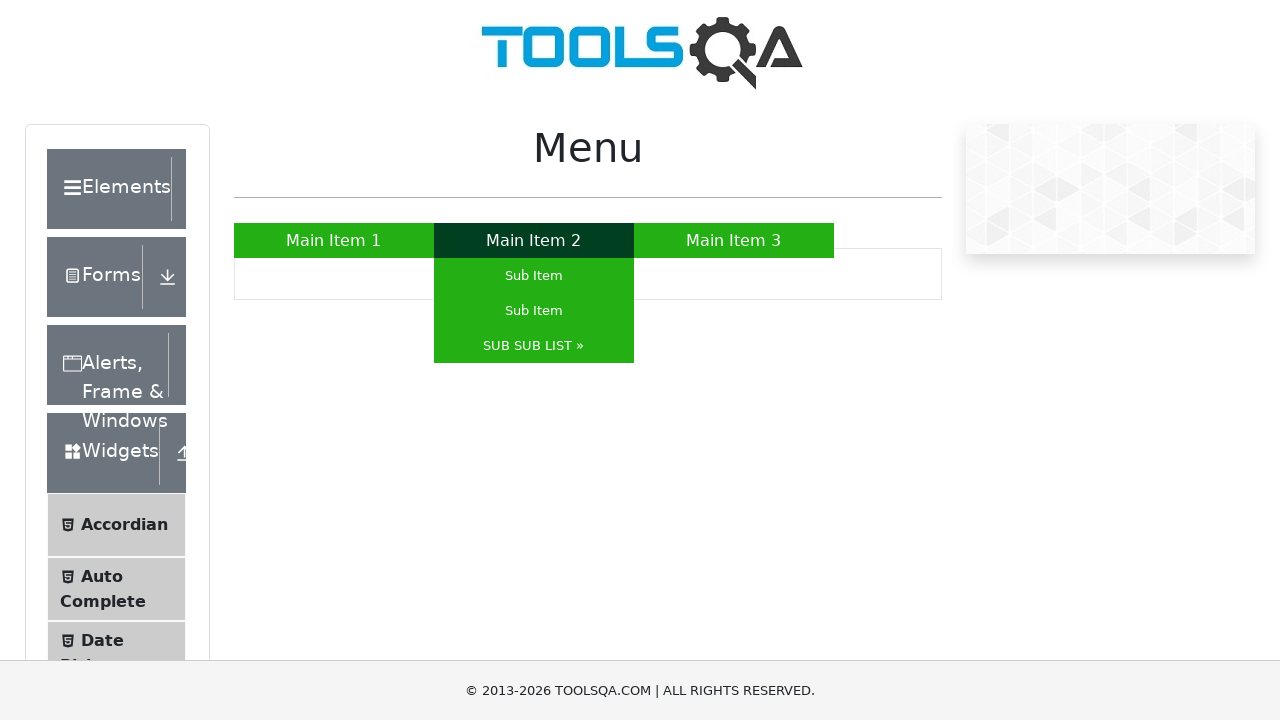